Opens a link in a new tab using keyboard shortcuts by holding CTRL while clicking on the "jqueryui" link

Starting URL: https://omayo.blogspot.com/

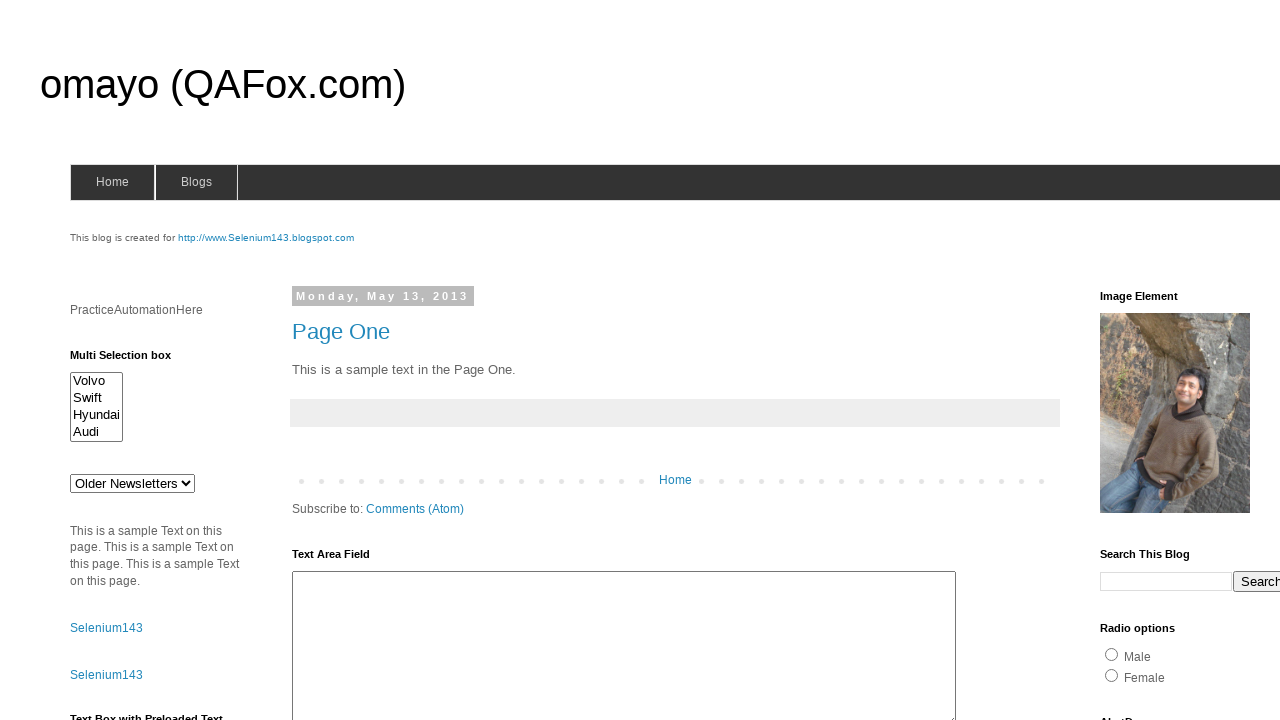

Navigated to https://omayo.blogspot.com/
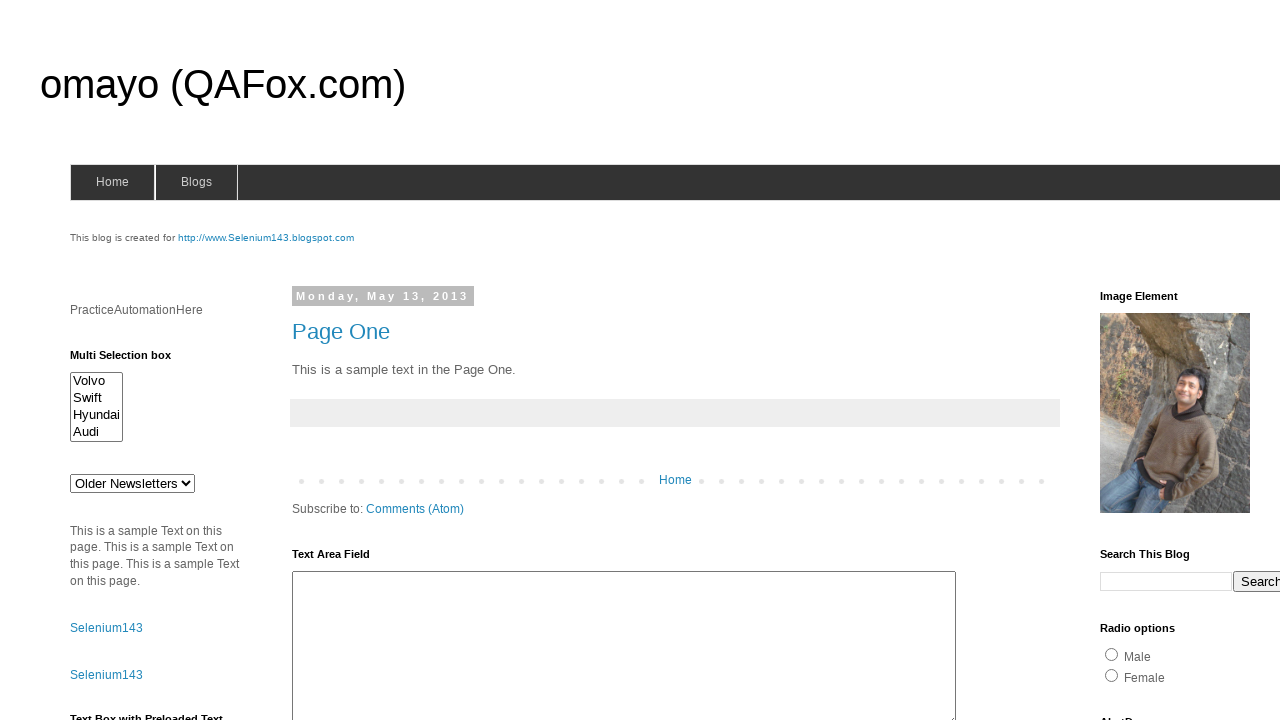

Located the 'jqueryui' link element
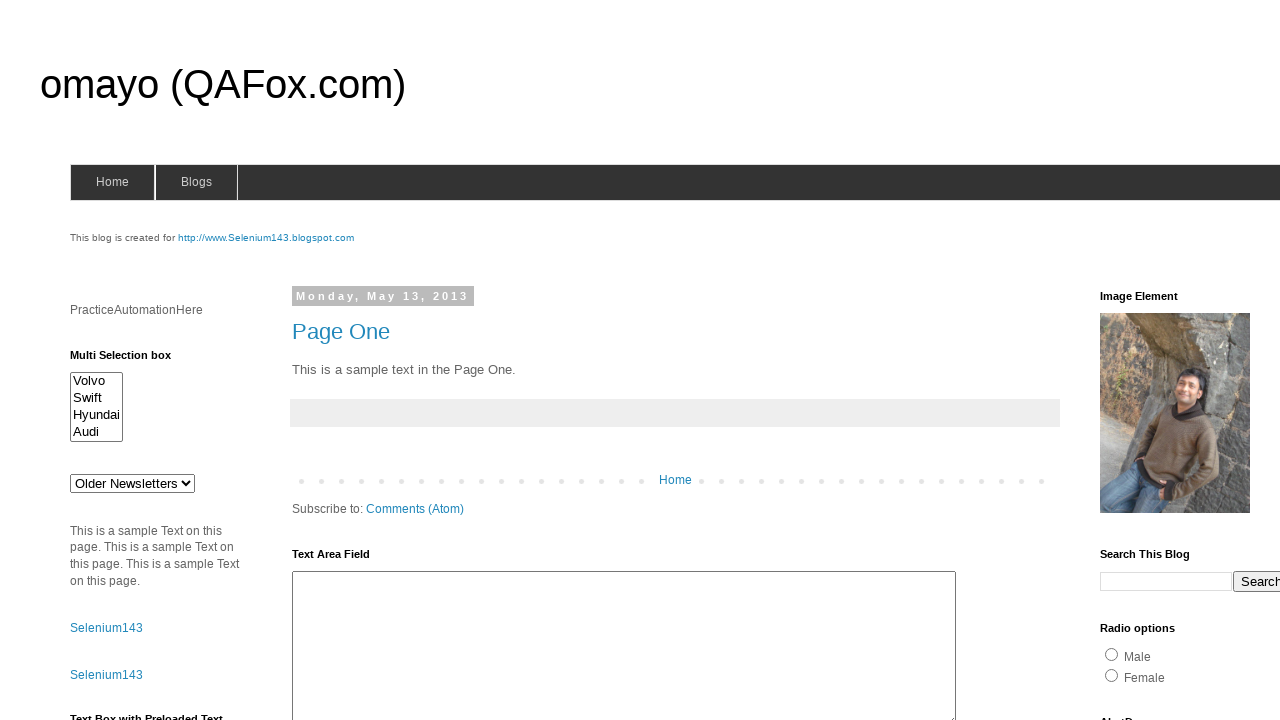

Clicked 'jqueryui' link with CTRL modifier to open in new tab at (1137, 360) on xpath=//a[text()='jqueryui']
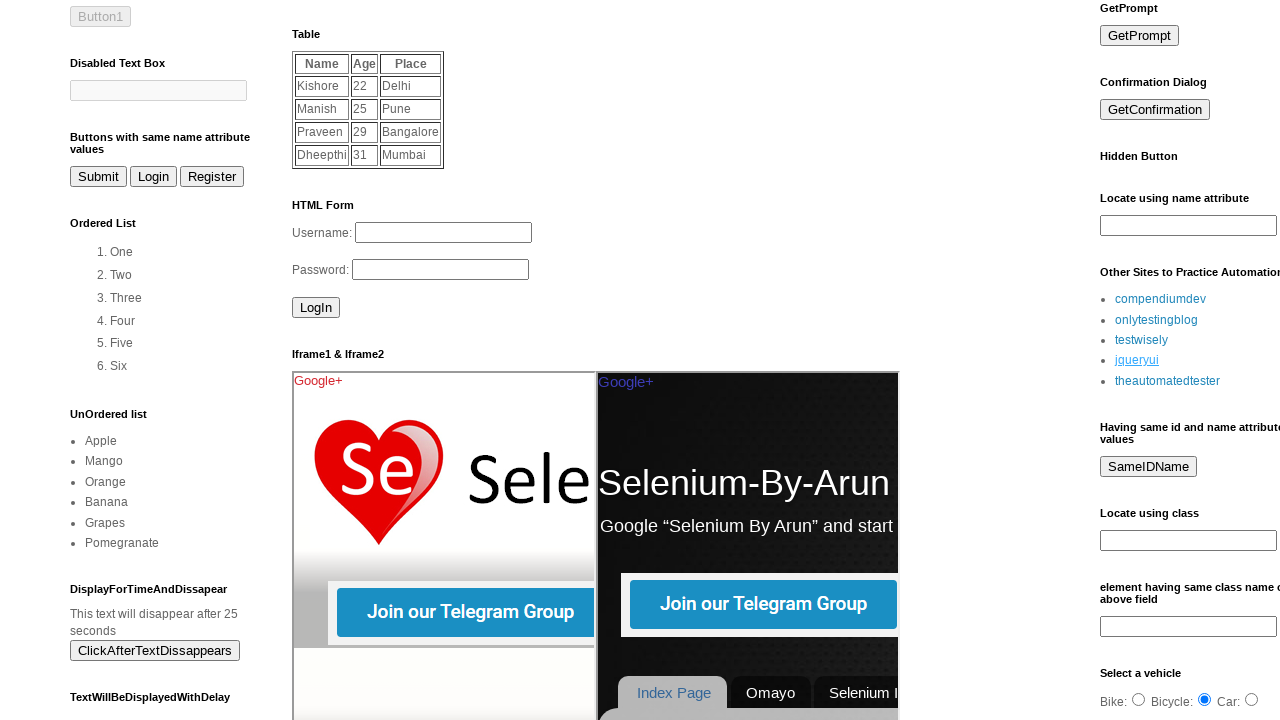

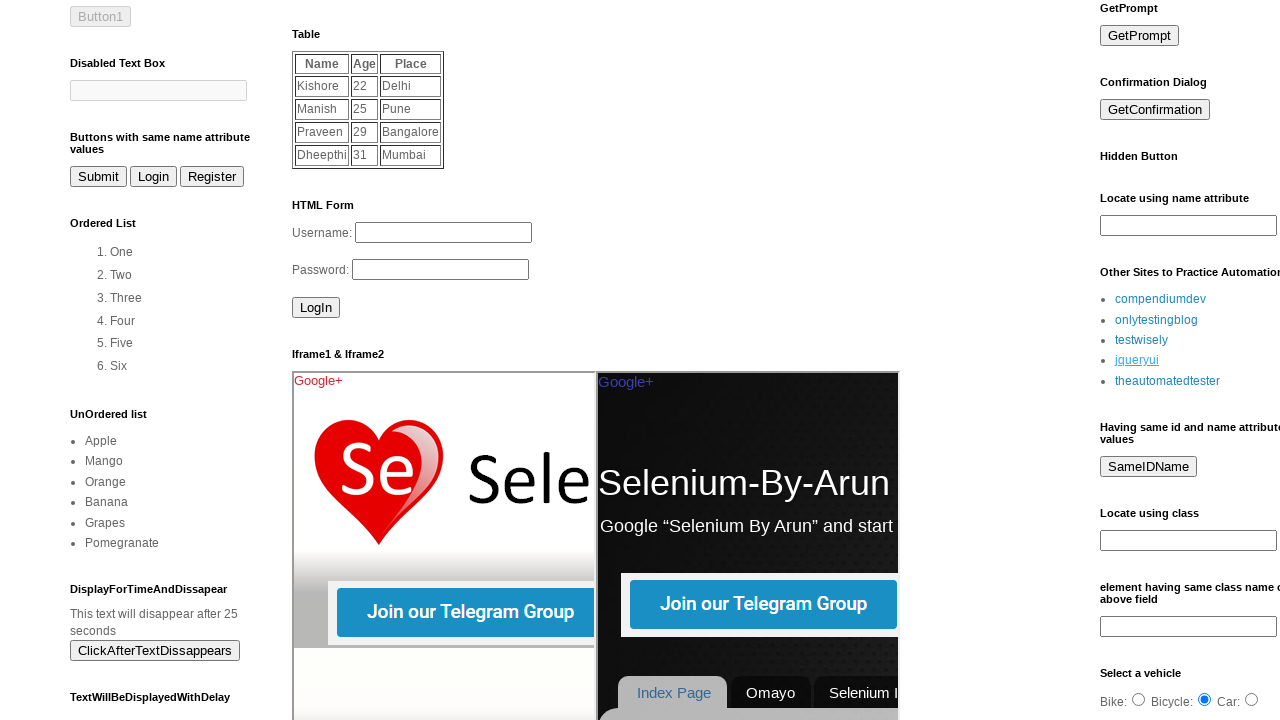